Tests that submitting the form with an empty name field triggers HTML validation and prevents submission.

Starting URL: https://master--agenda-publica.netlify.app/

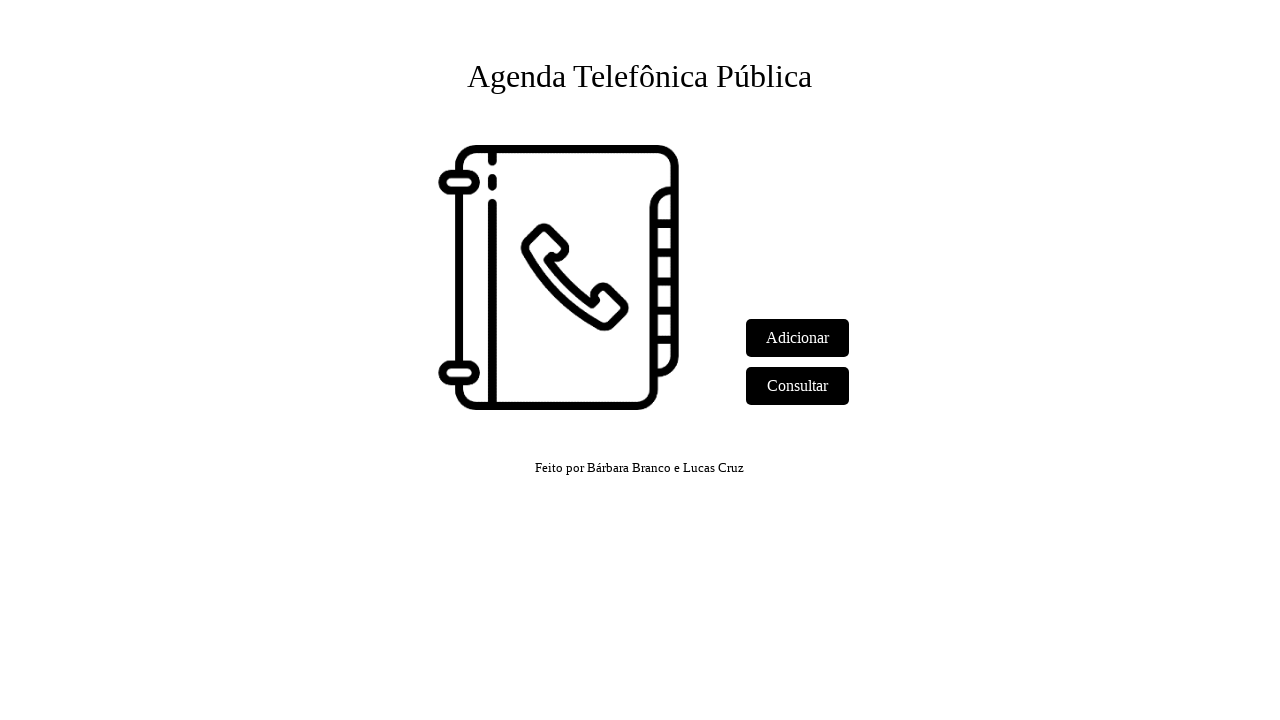

Navigated to agenda publica application
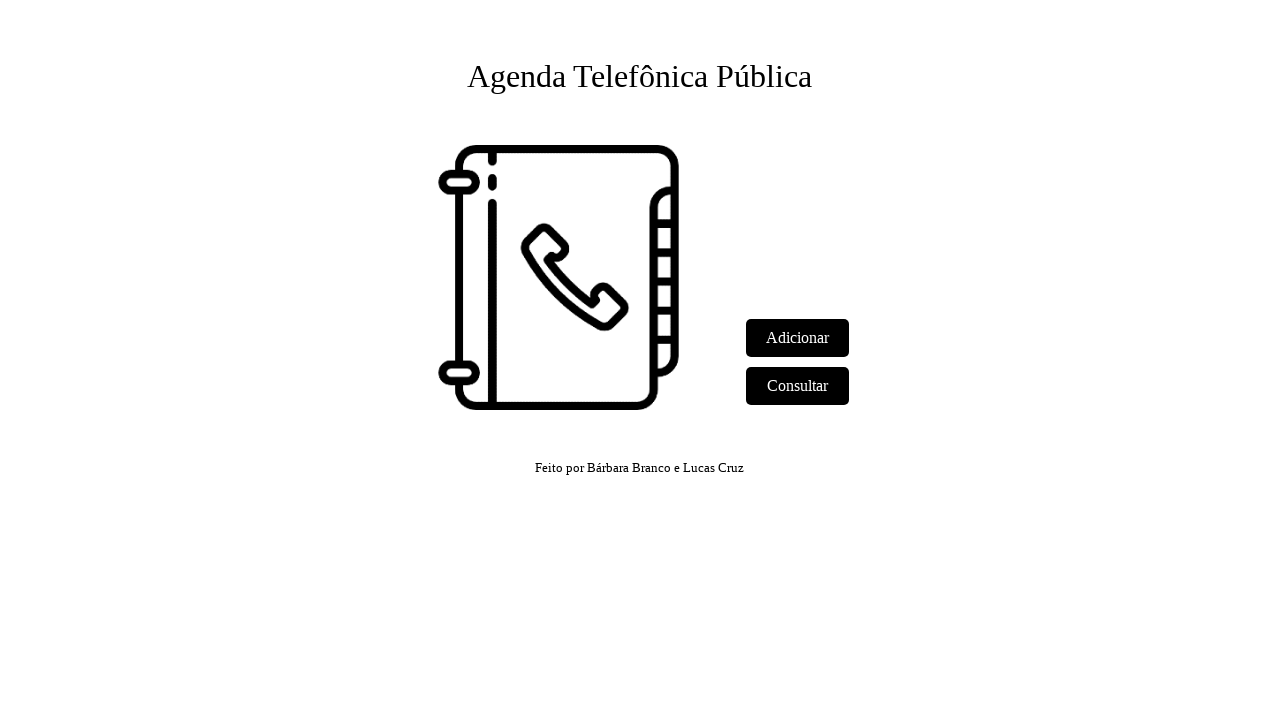

Clicked 'Adicionar' link to open add contact form at (798, 338) on text=Adicionar
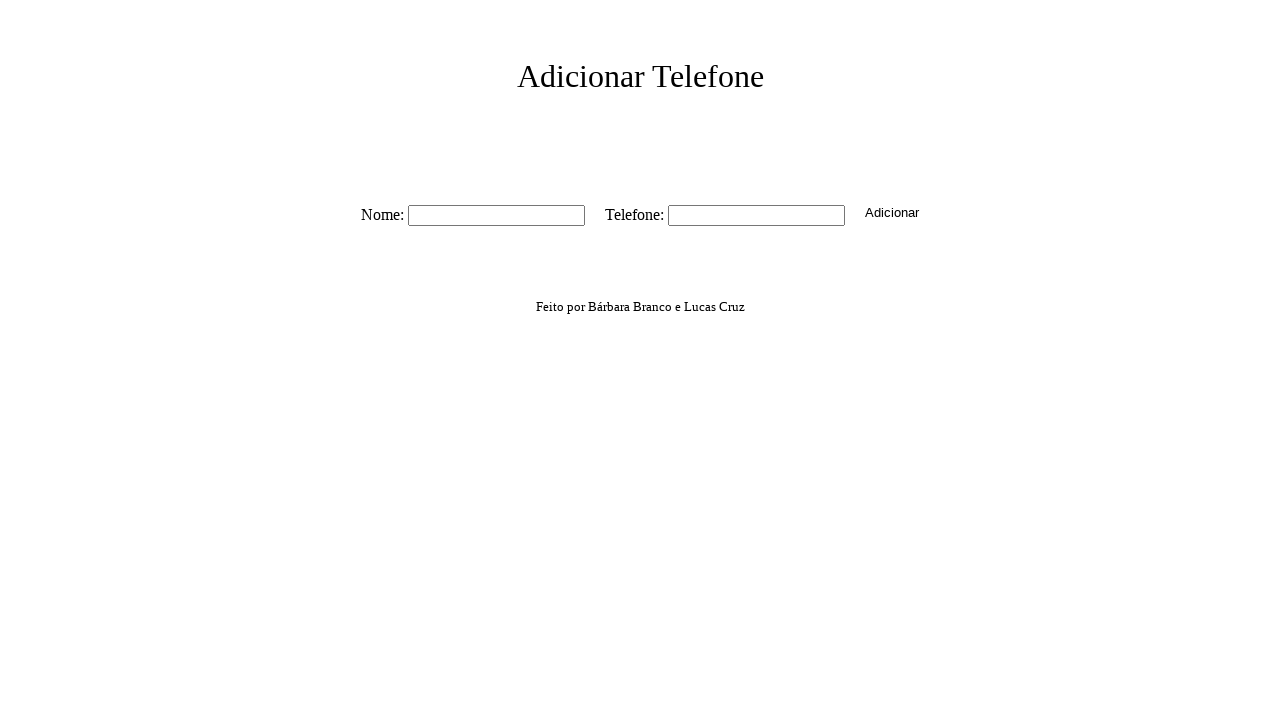

Phone field (#tel) appeared on the form
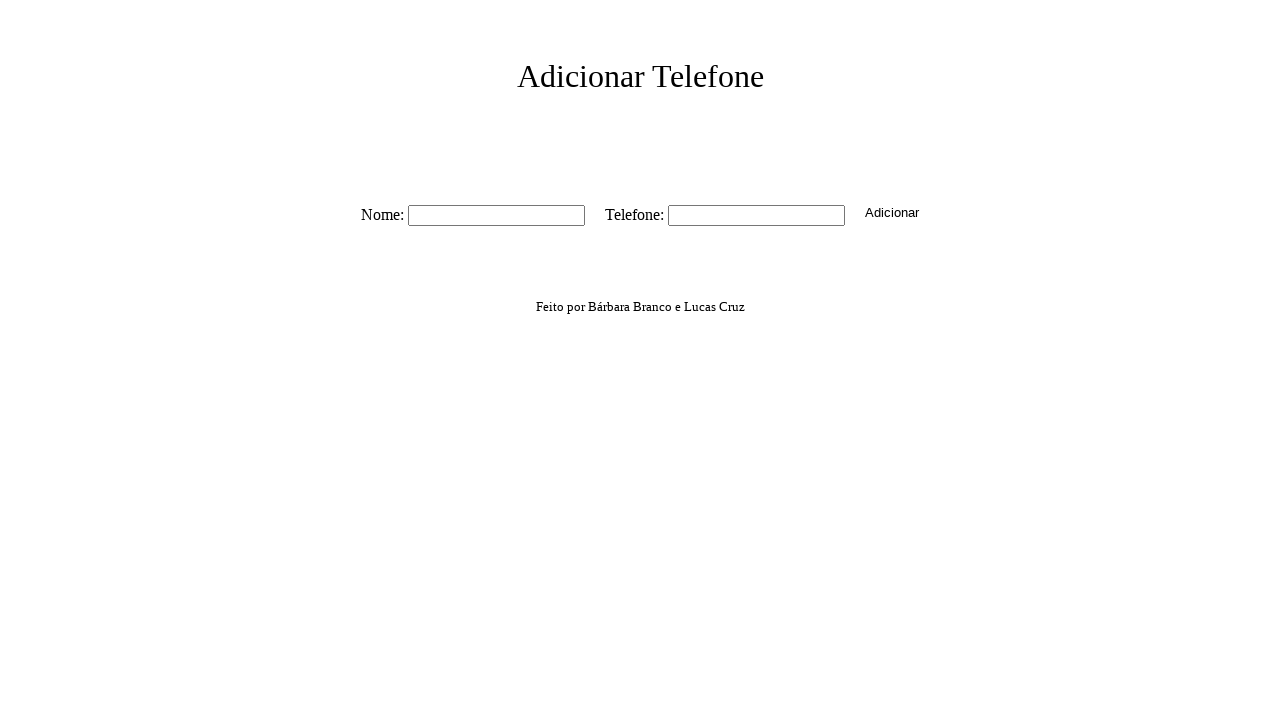

Filled phone field with '11998765432', leaving name field empty on #tel
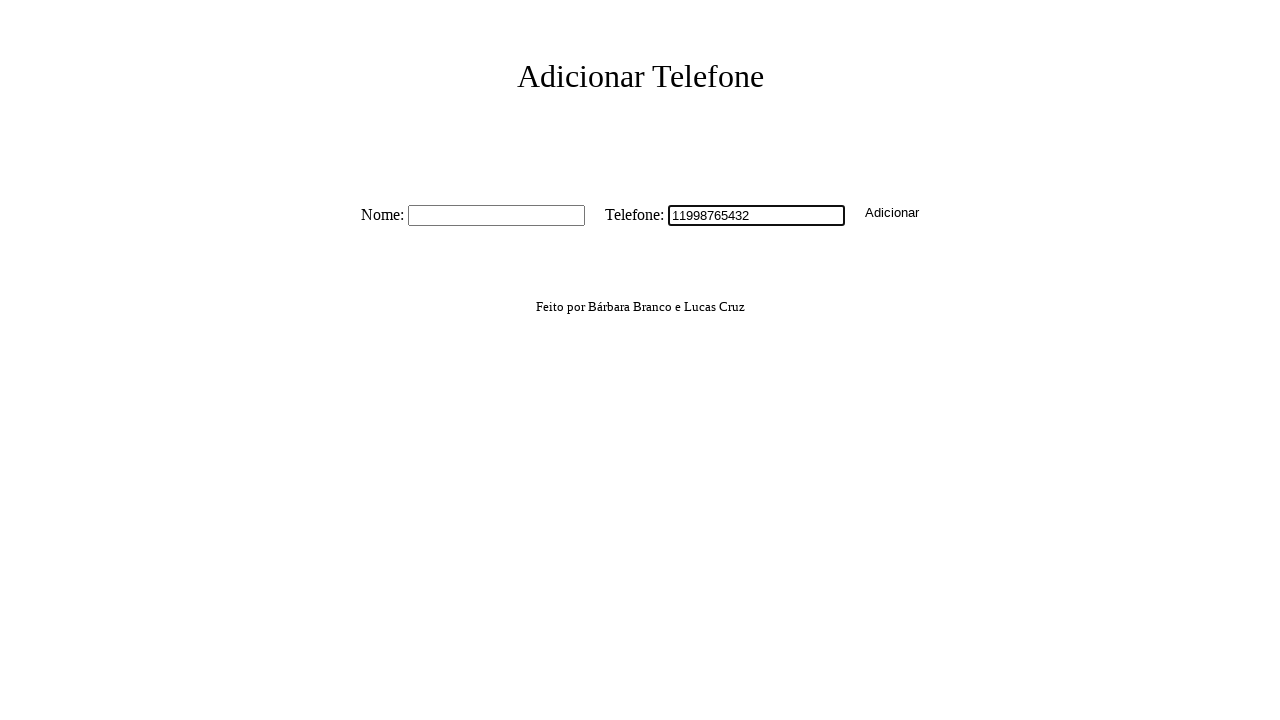

Clicked submit button with empty name field at (892, 212) on button.button-create
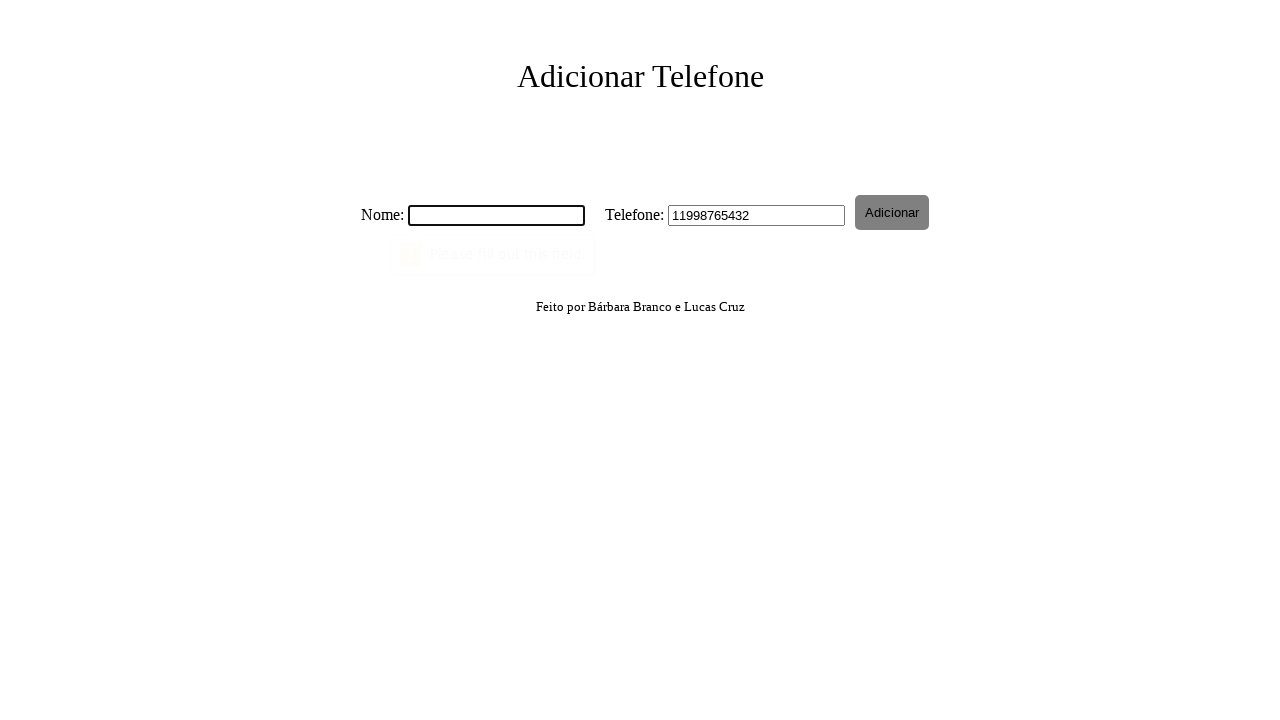

Waited 500ms to observe HTML5 validation error for empty name field
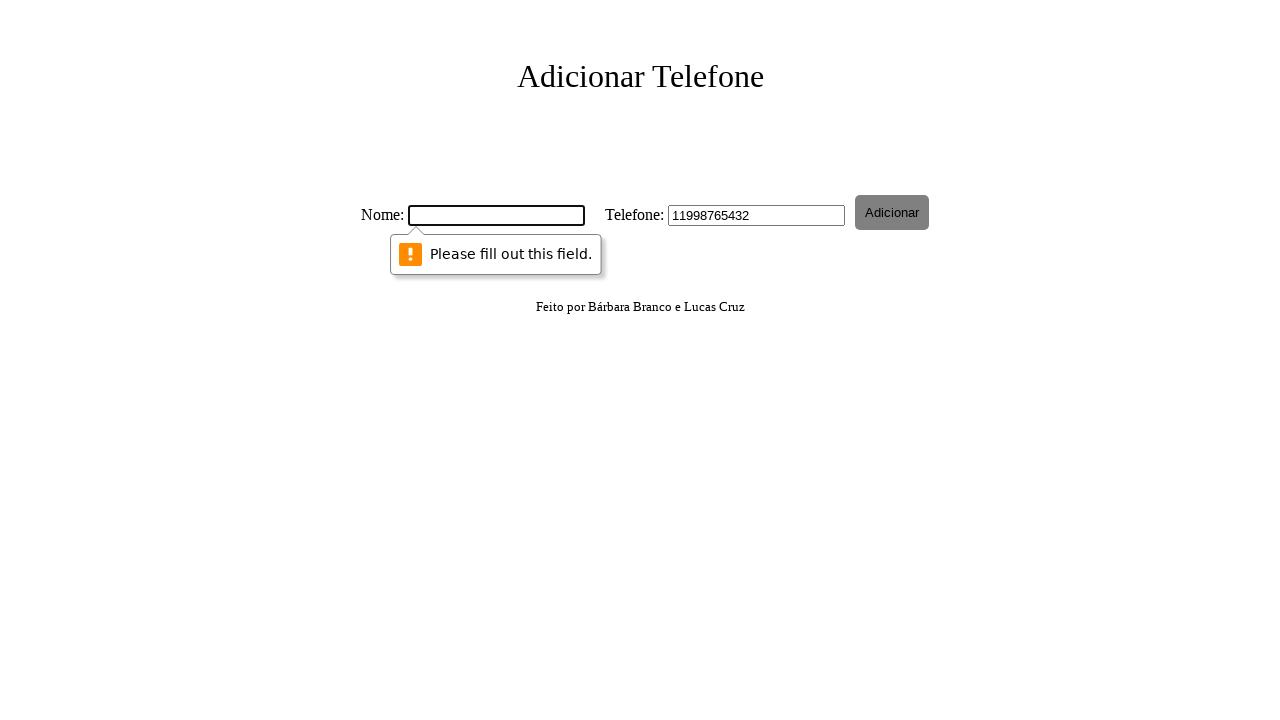

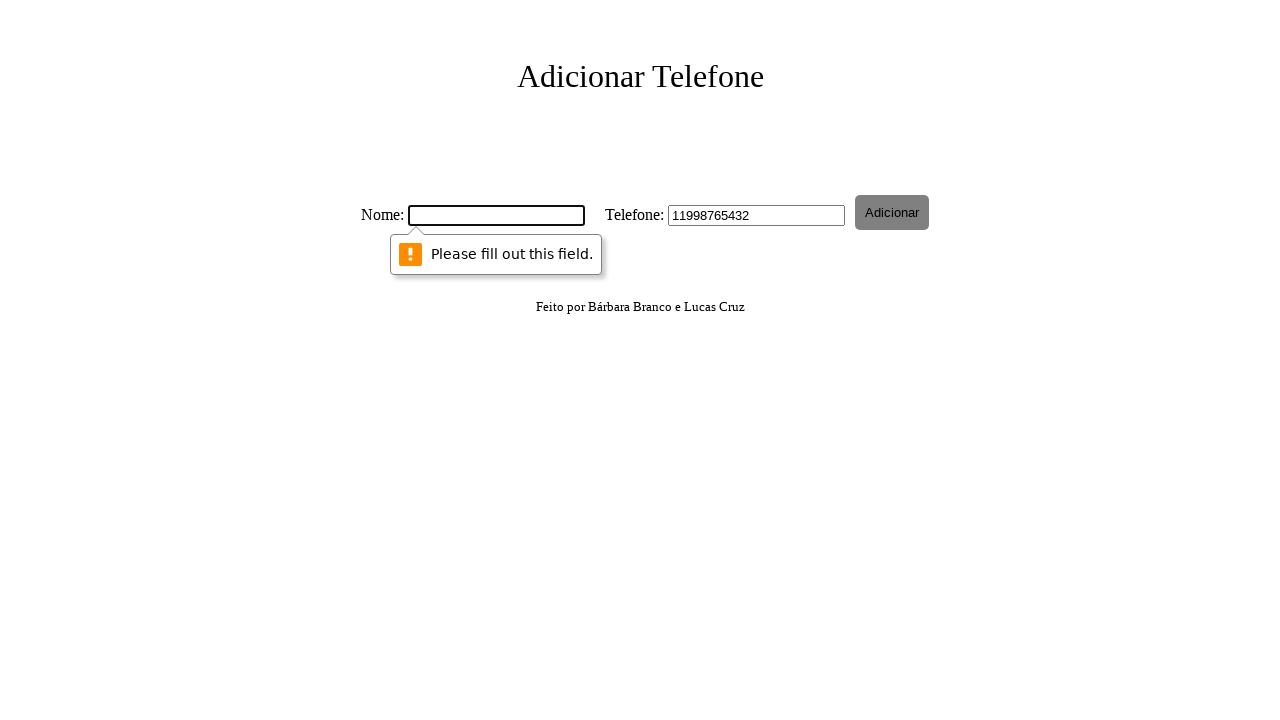